Tests clicking on a job dropdown element on a basic form page

Starting URL: https://automationfc.github.io/basic-form

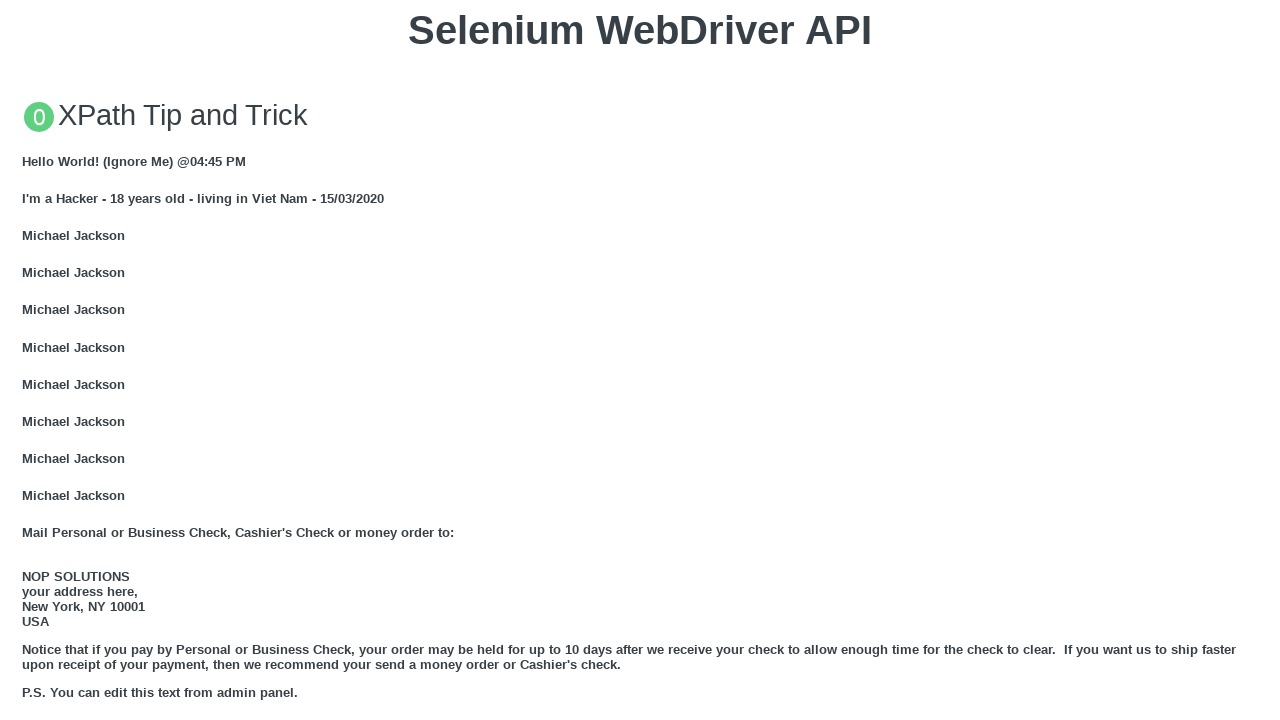

Clicked on job dropdown element with id 'job2' at (640, 360) on select#job2
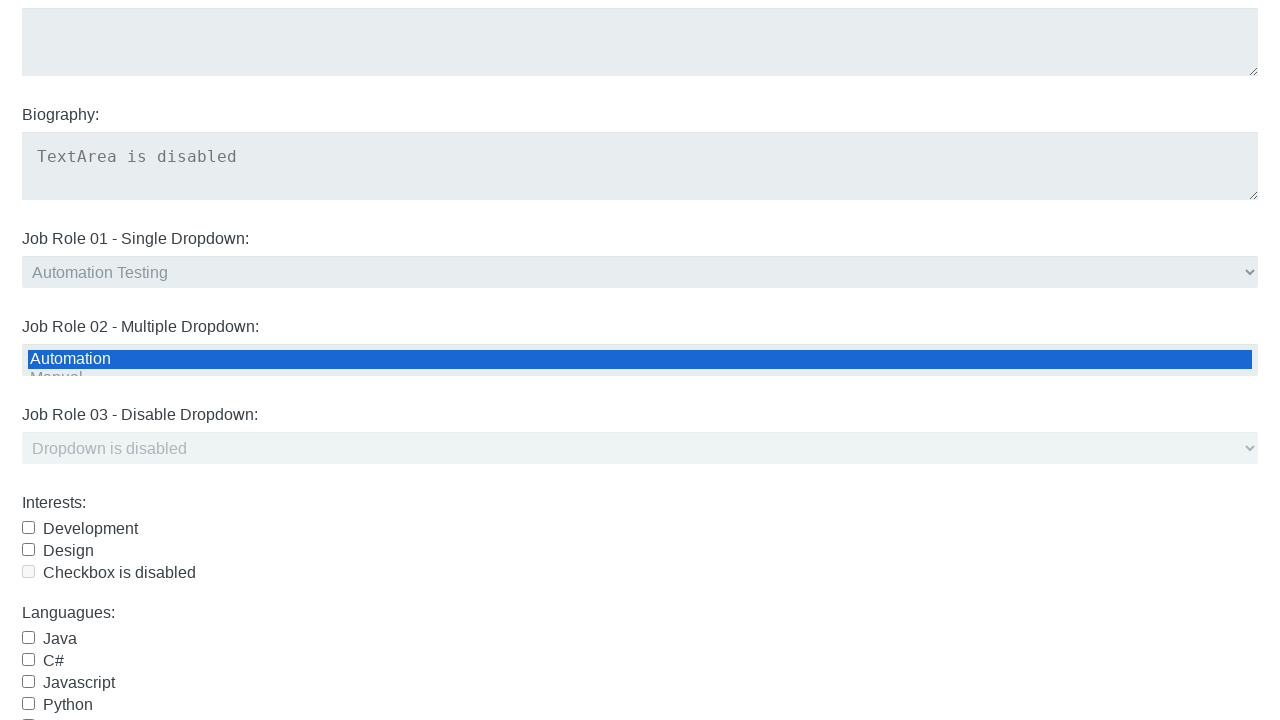

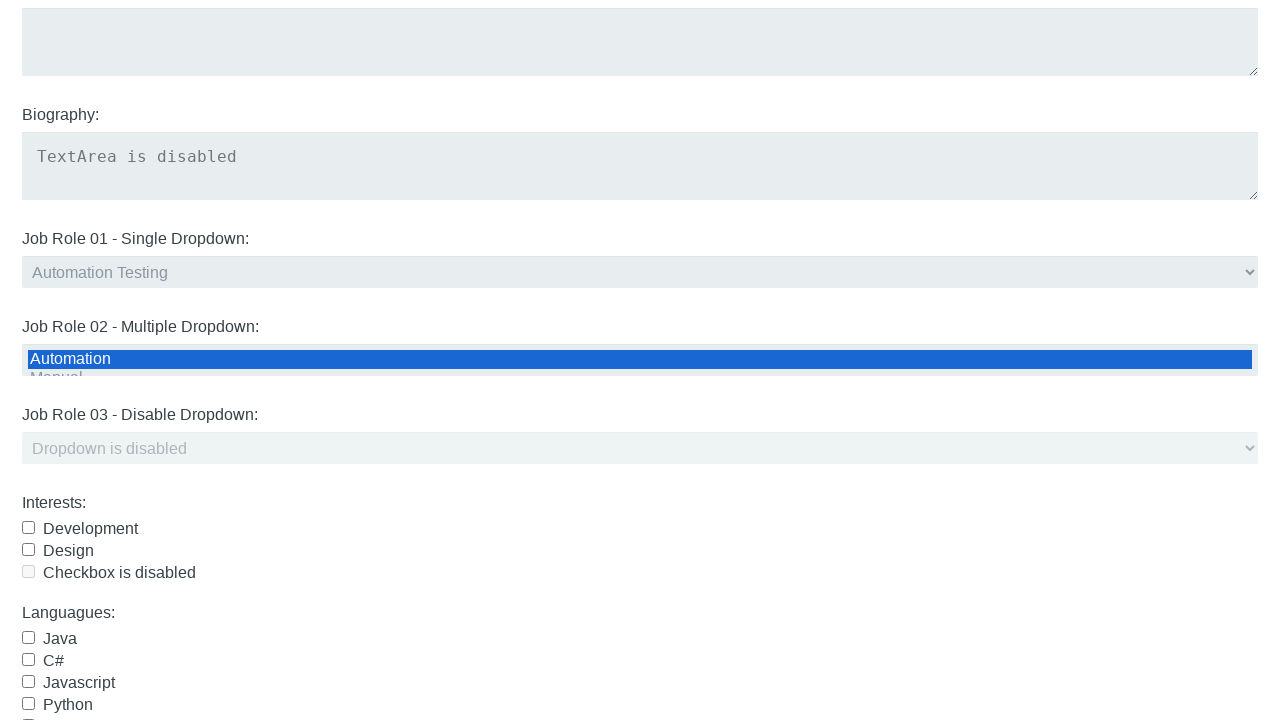